Tests adding zero to a negative number (0 + -1 = -1)

Starting URL: https://testsheepnz.github.io/BasicCalculator.html

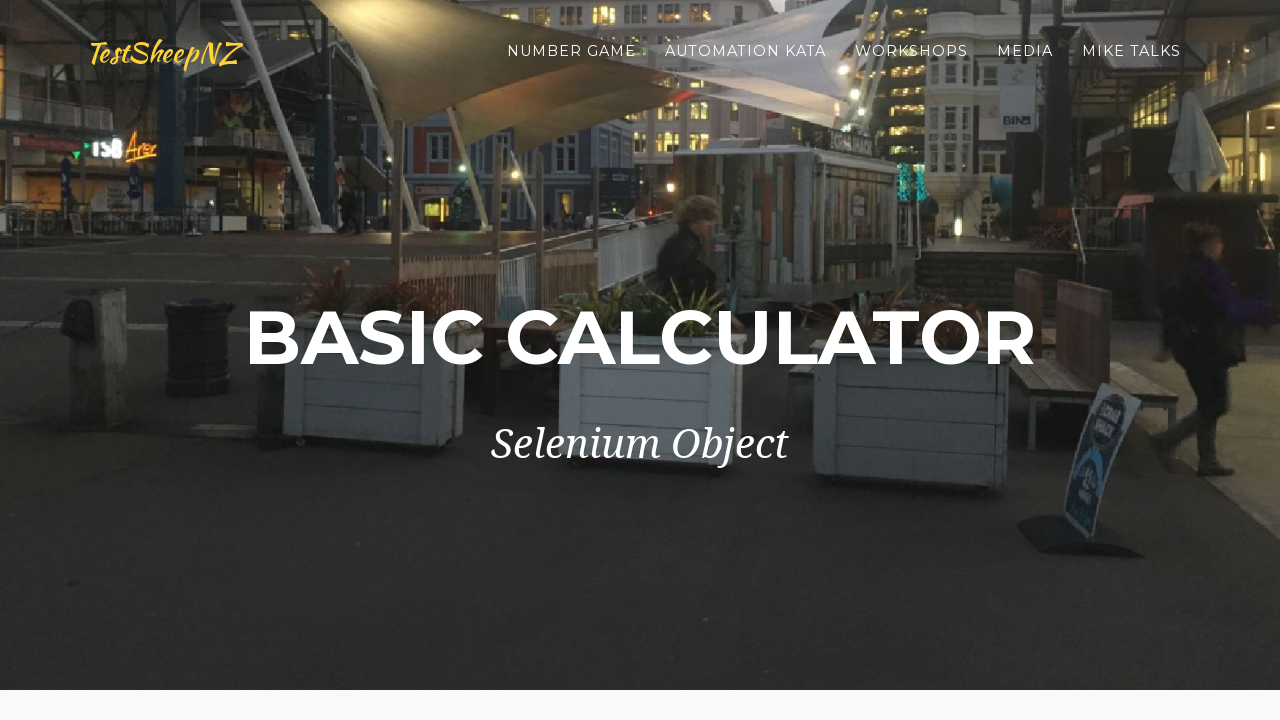

Entered zero in the first number field on #number1Field
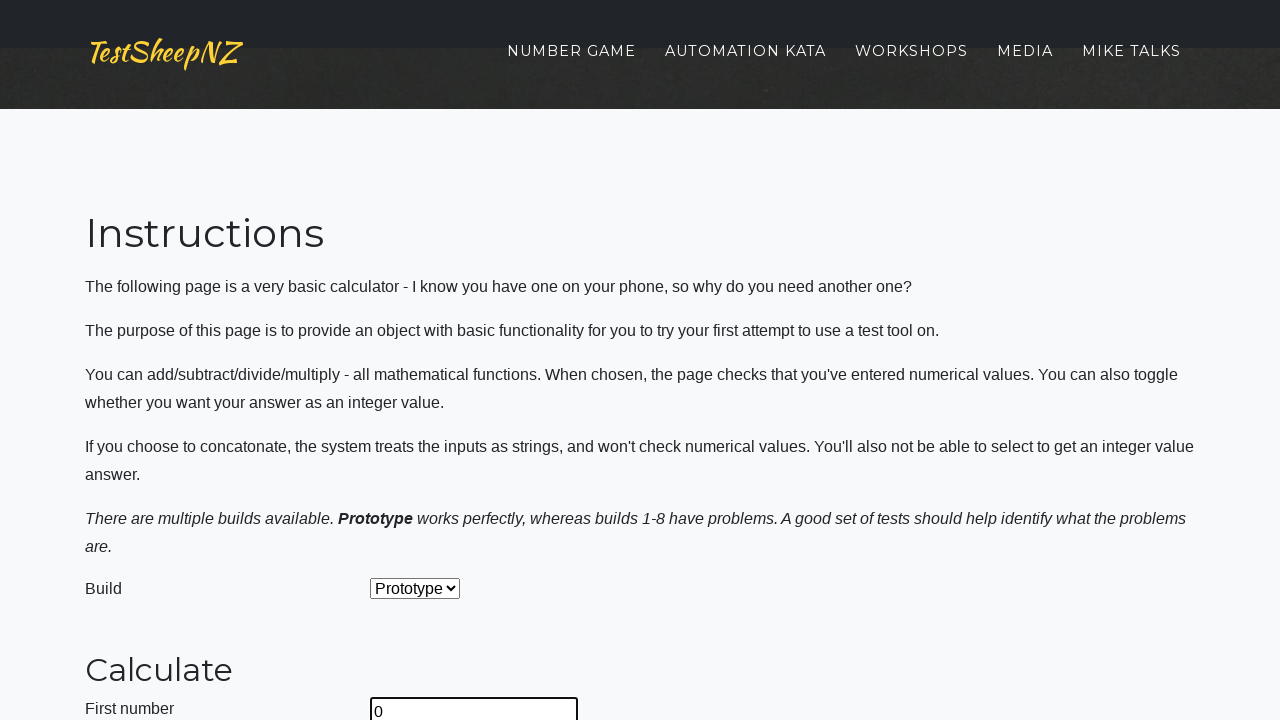

Entered -1 in the second number field on #number2Field
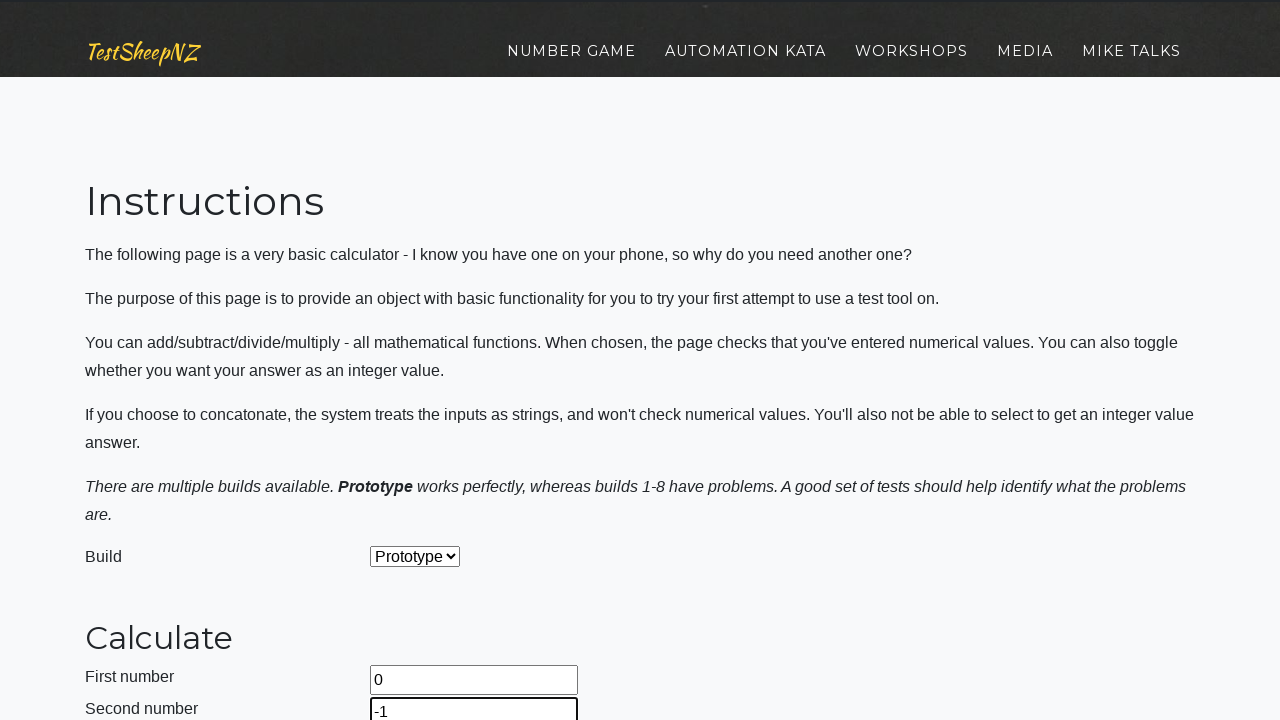

Selected 'Add' operation from dropdown on #selectOperationDropdown
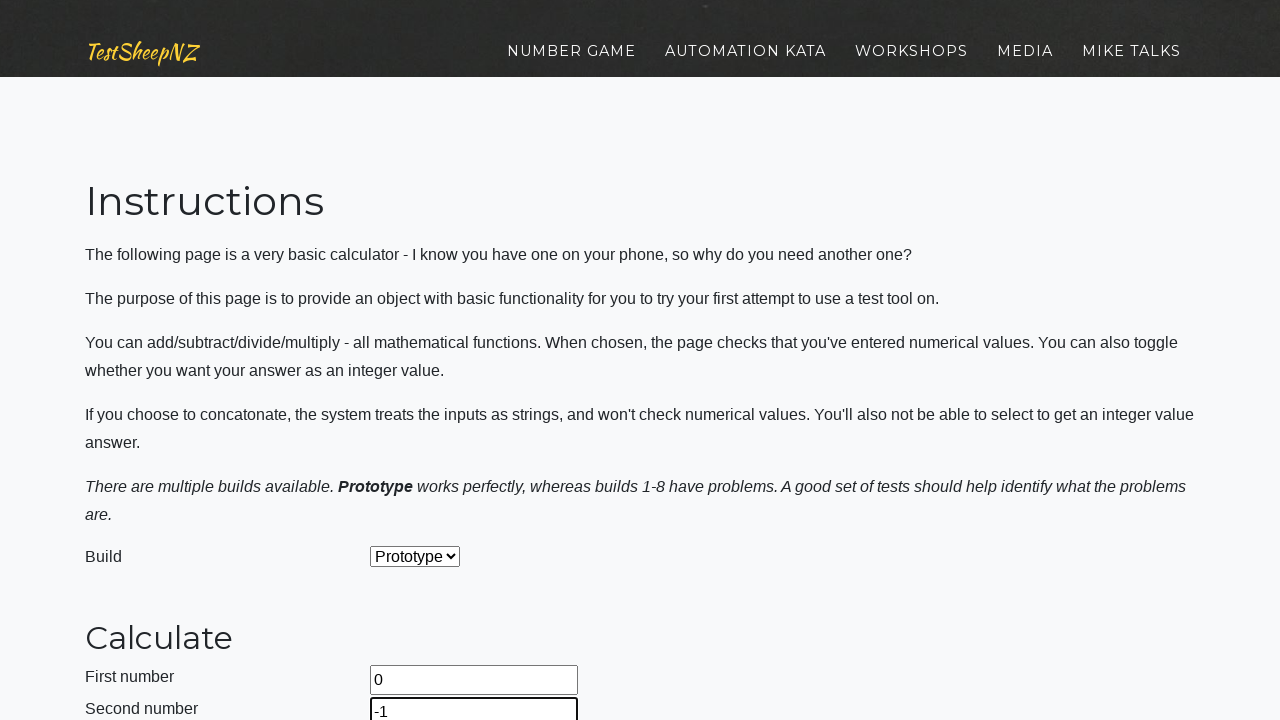

Clicked calculate button at (422, 361) on #calculateButton
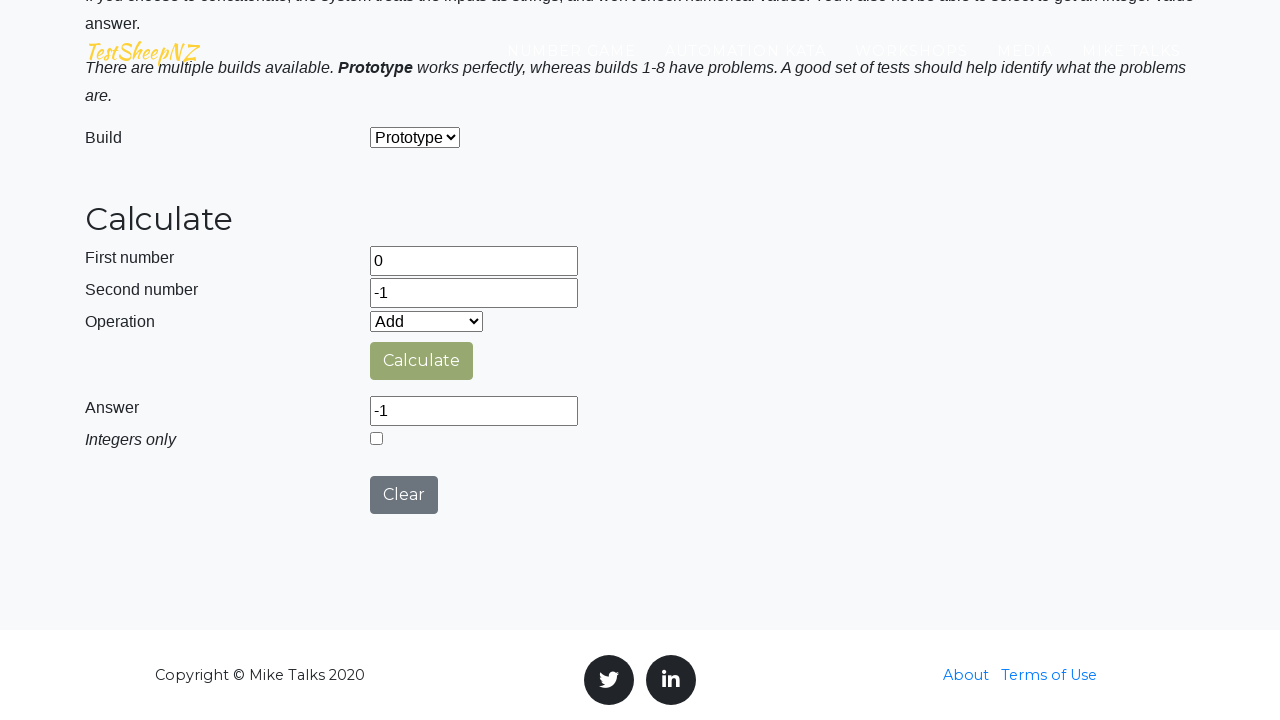

Verified that the answer field displays -1 (0 + -1 = -1)
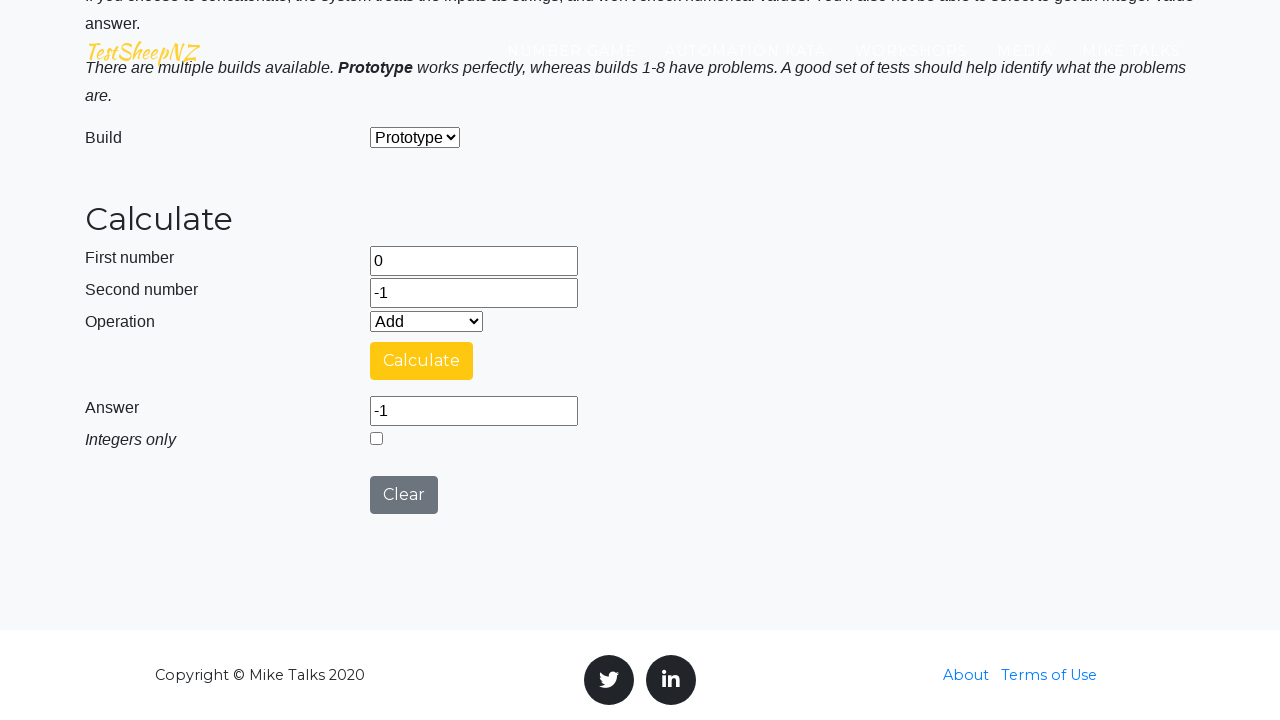

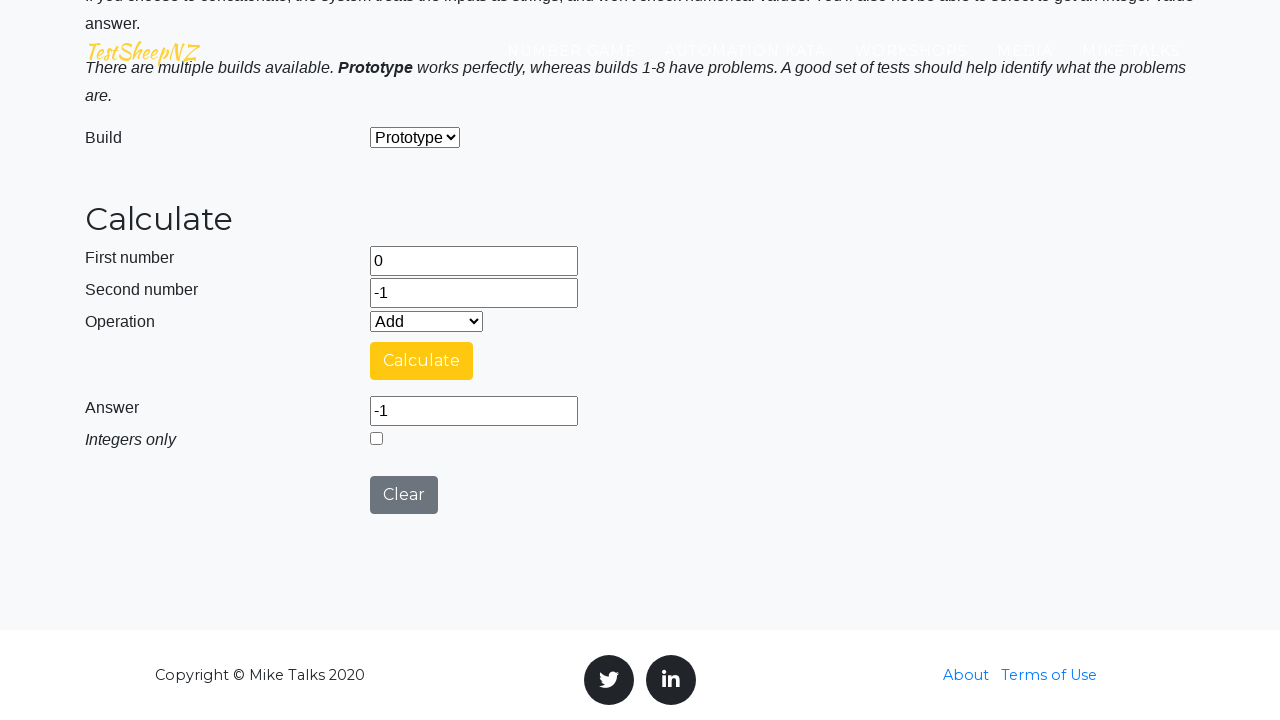